Tests the dynamic controls page by verifying a textbox is initially disabled, clicking the Enable button, waiting for the textbox to become enabled, and verifying the success message is displayed.

Starting URL: https://the-internet.herokuapp.com/dynamic_controls

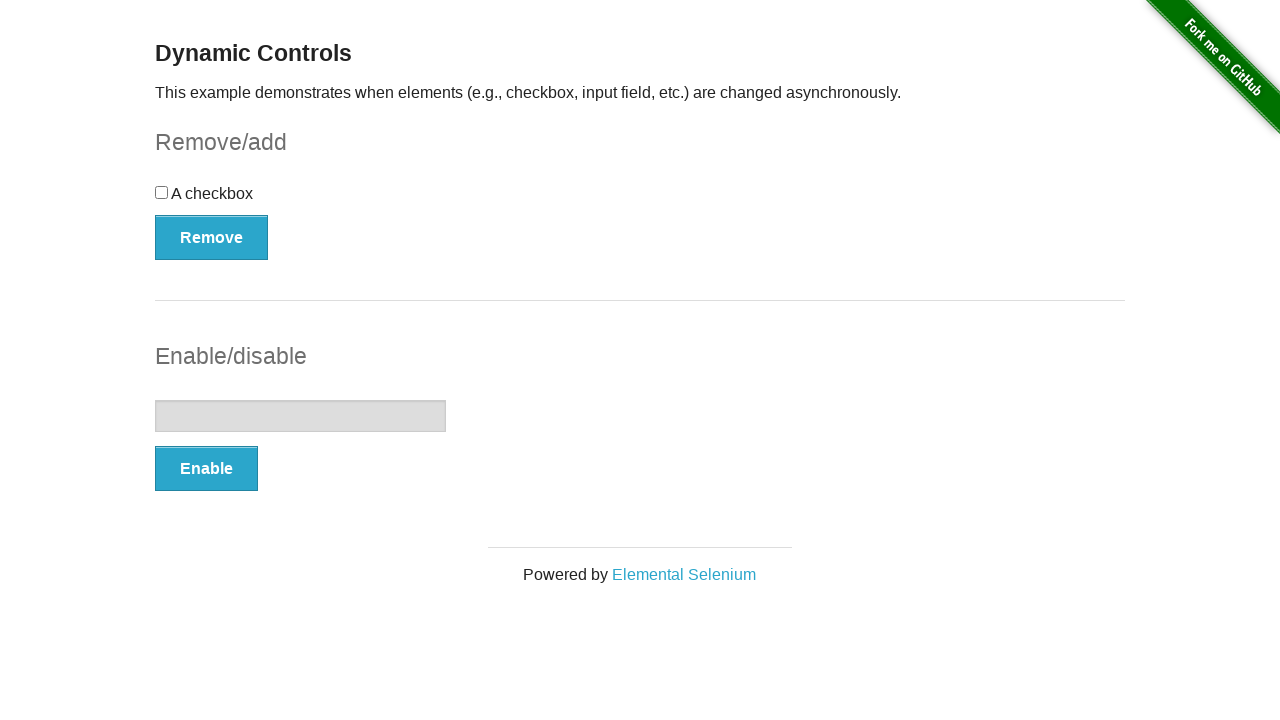

Located textbox element
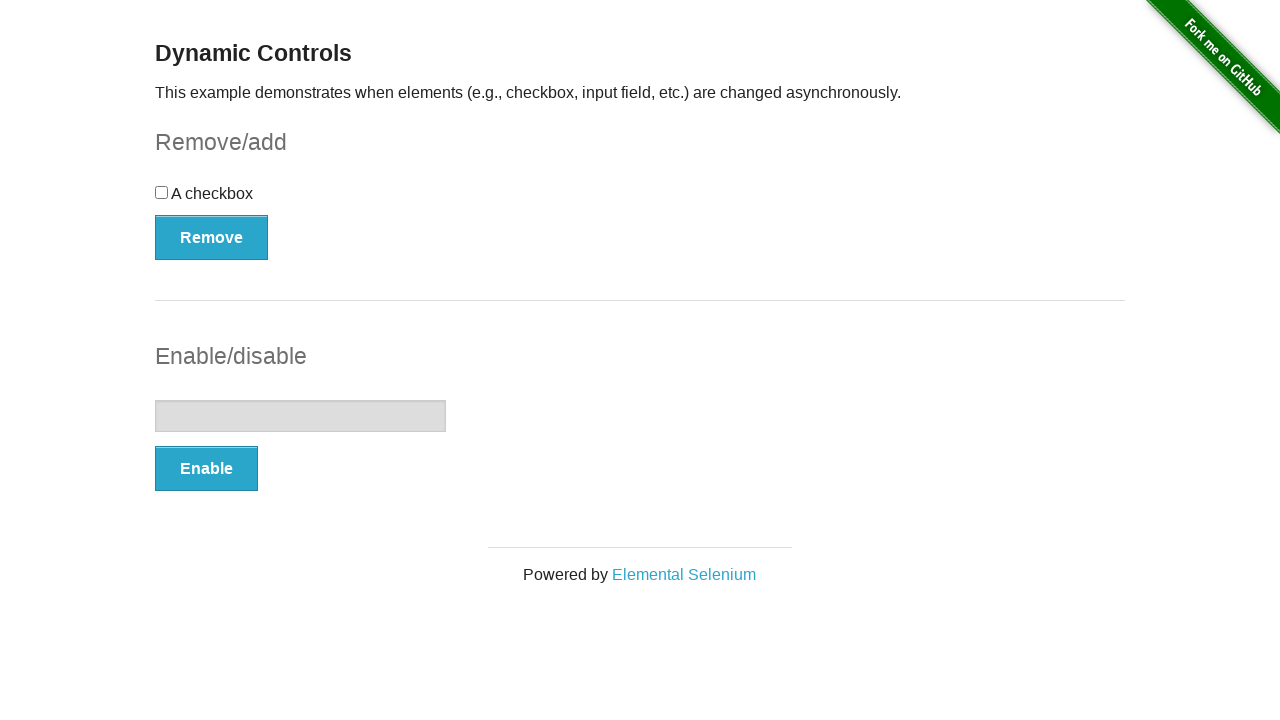

Verified textbox is initially disabled
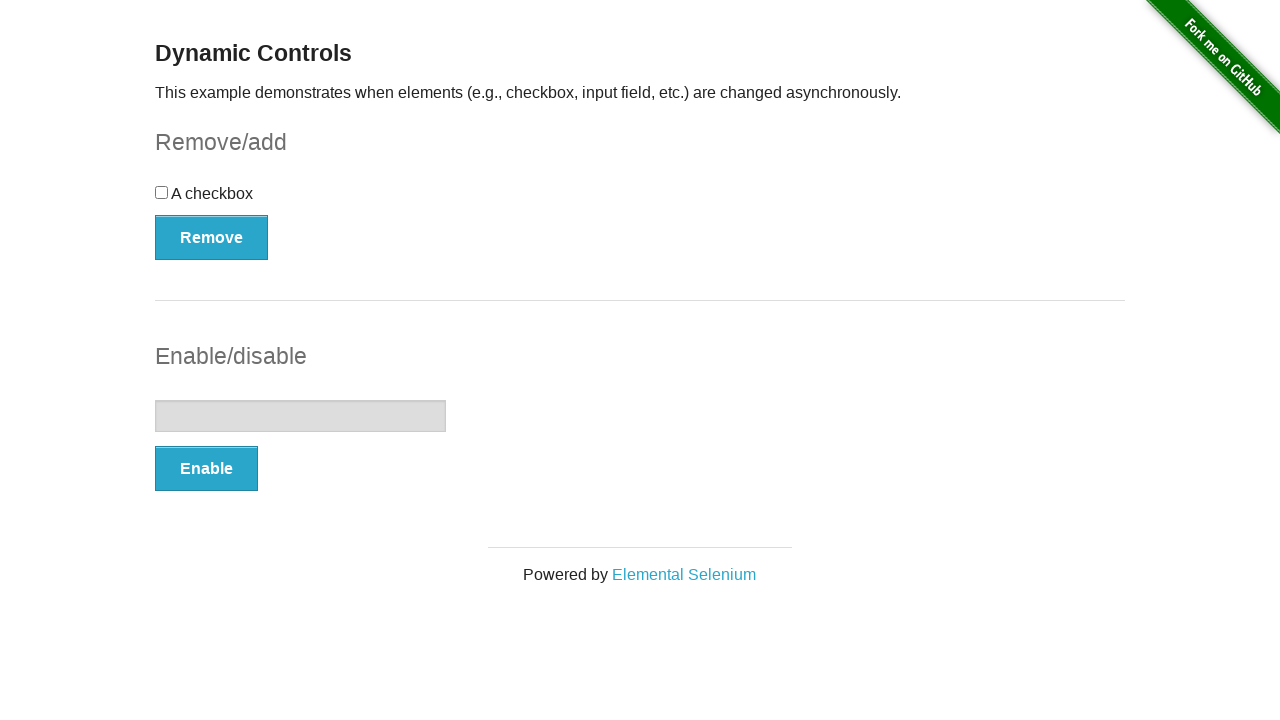

Clicked the Enable button at (206, 469) on xpath=//button[text()='Enable']
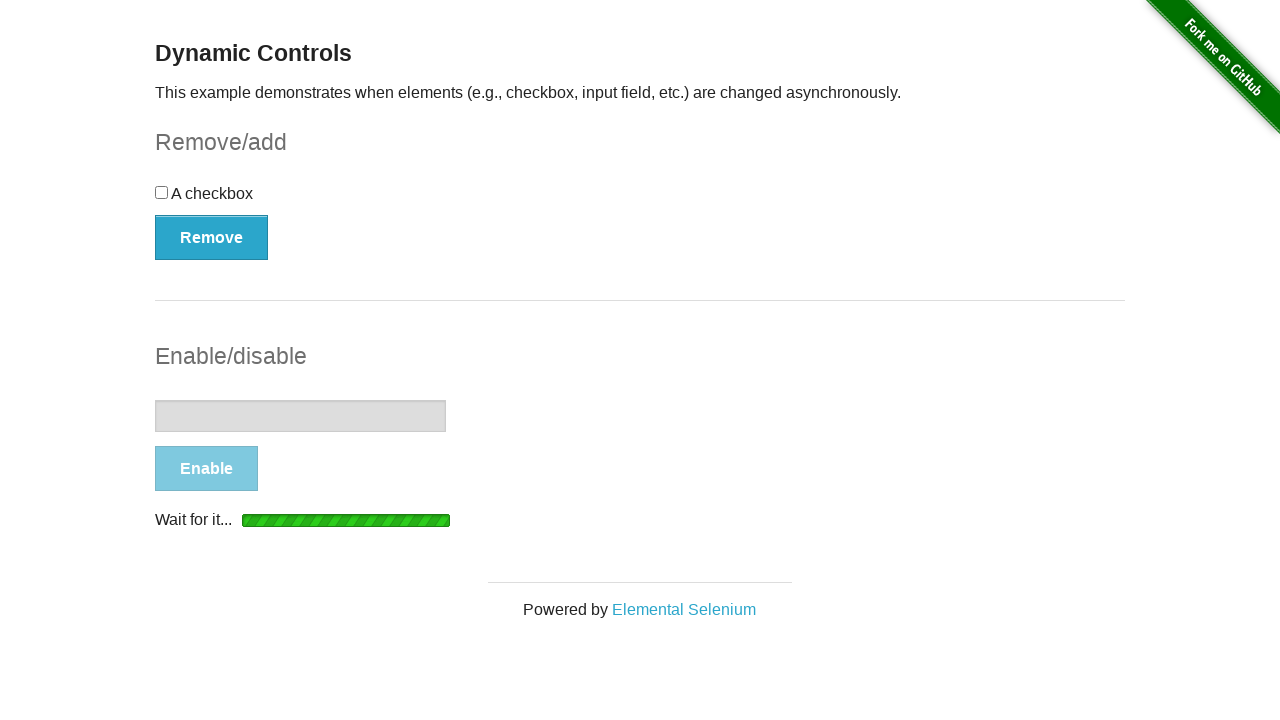

Waited for textbox to become enabled
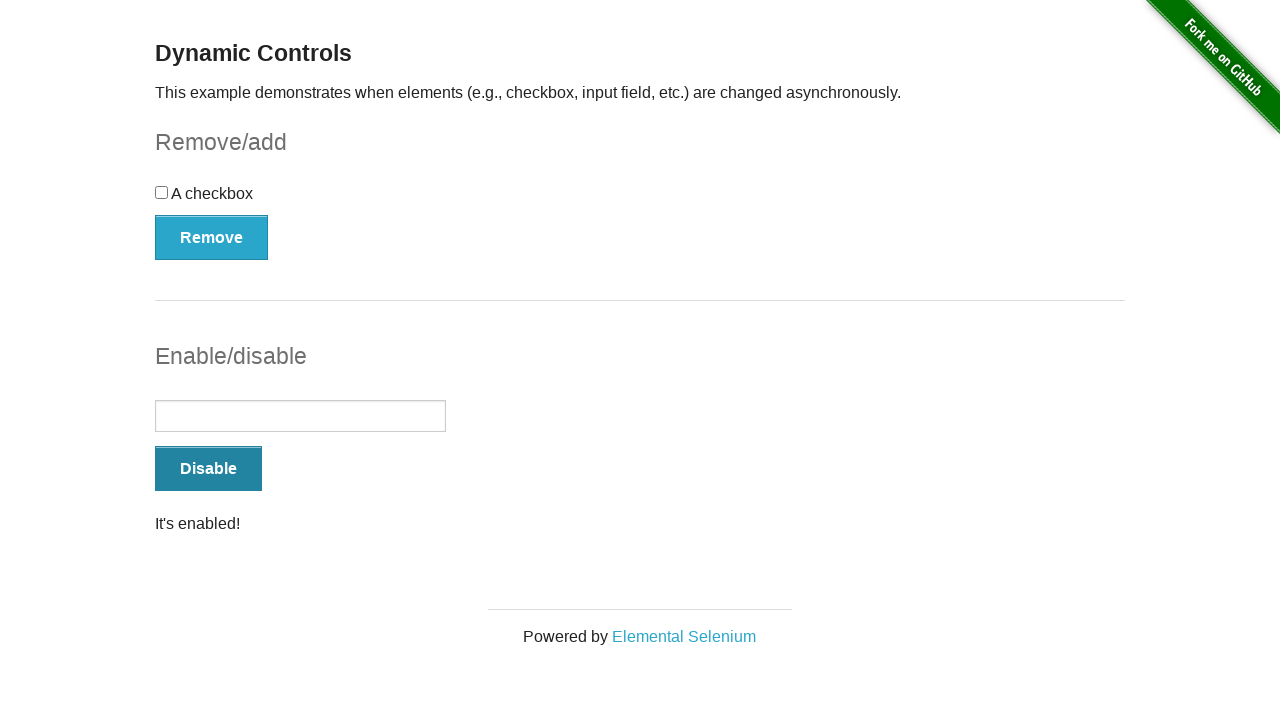

Located success message element
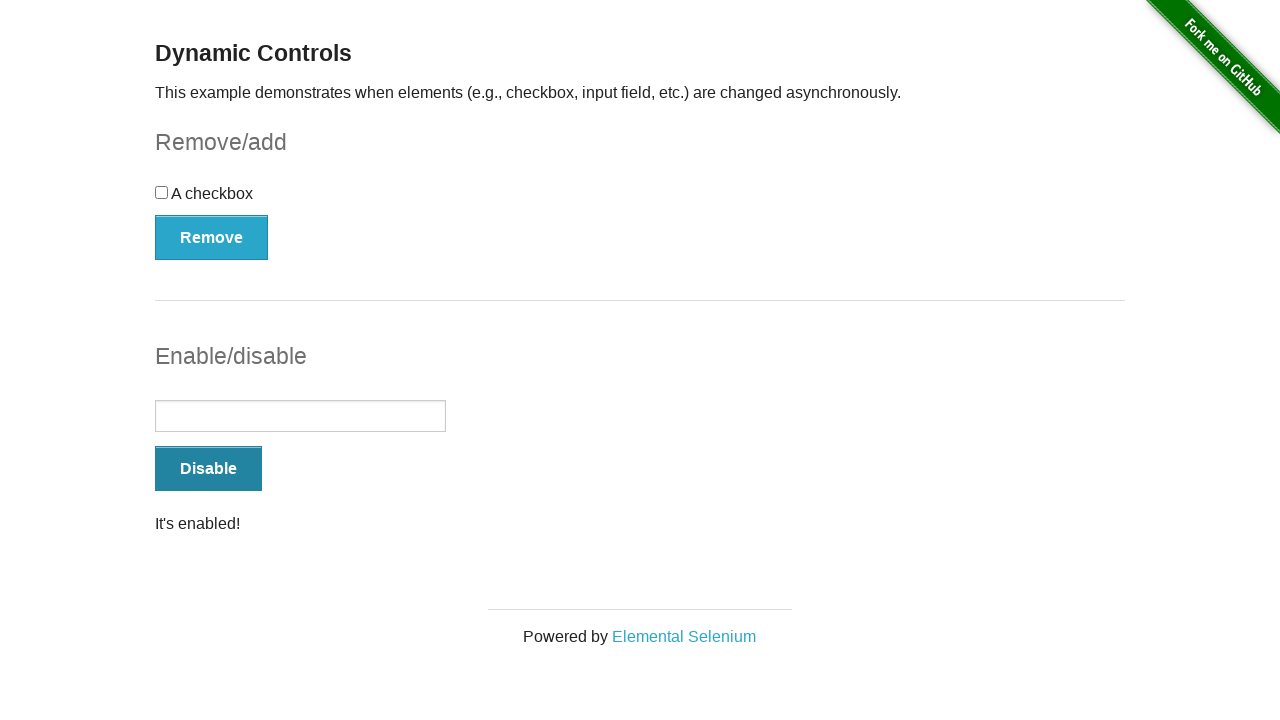

Verified "It's enabled!" message is visible
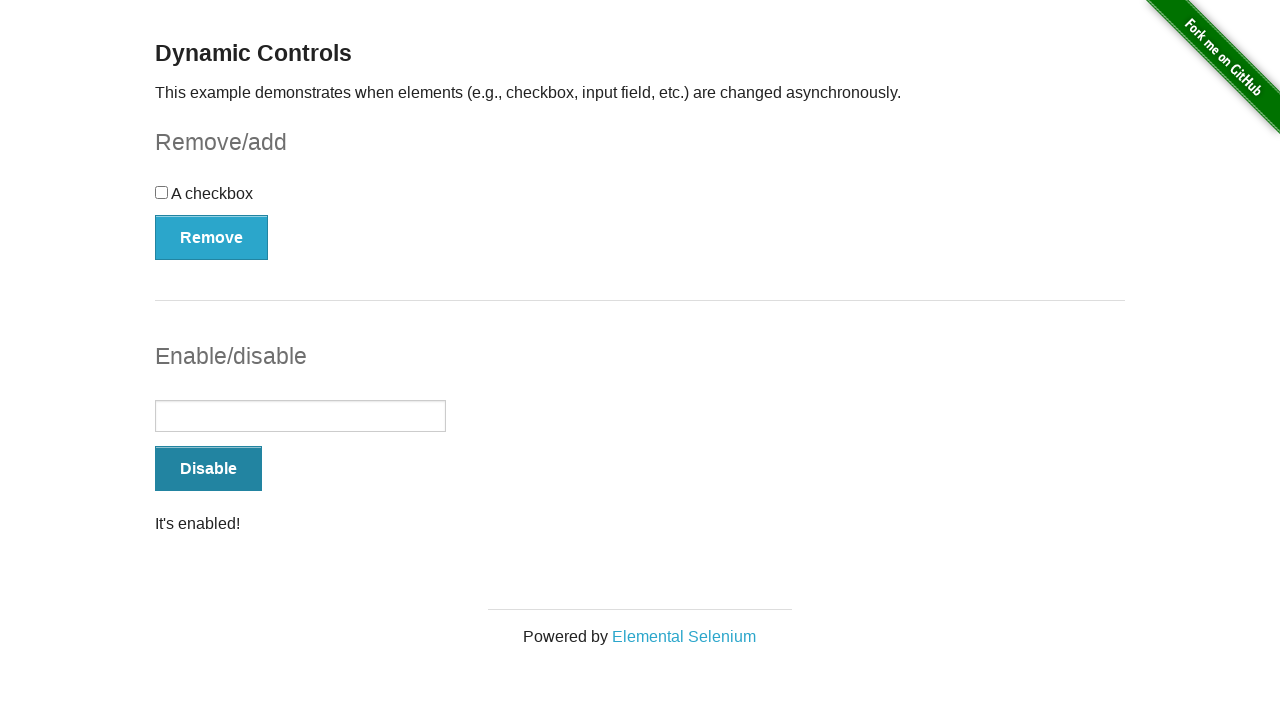

Verified textbox is now enabled
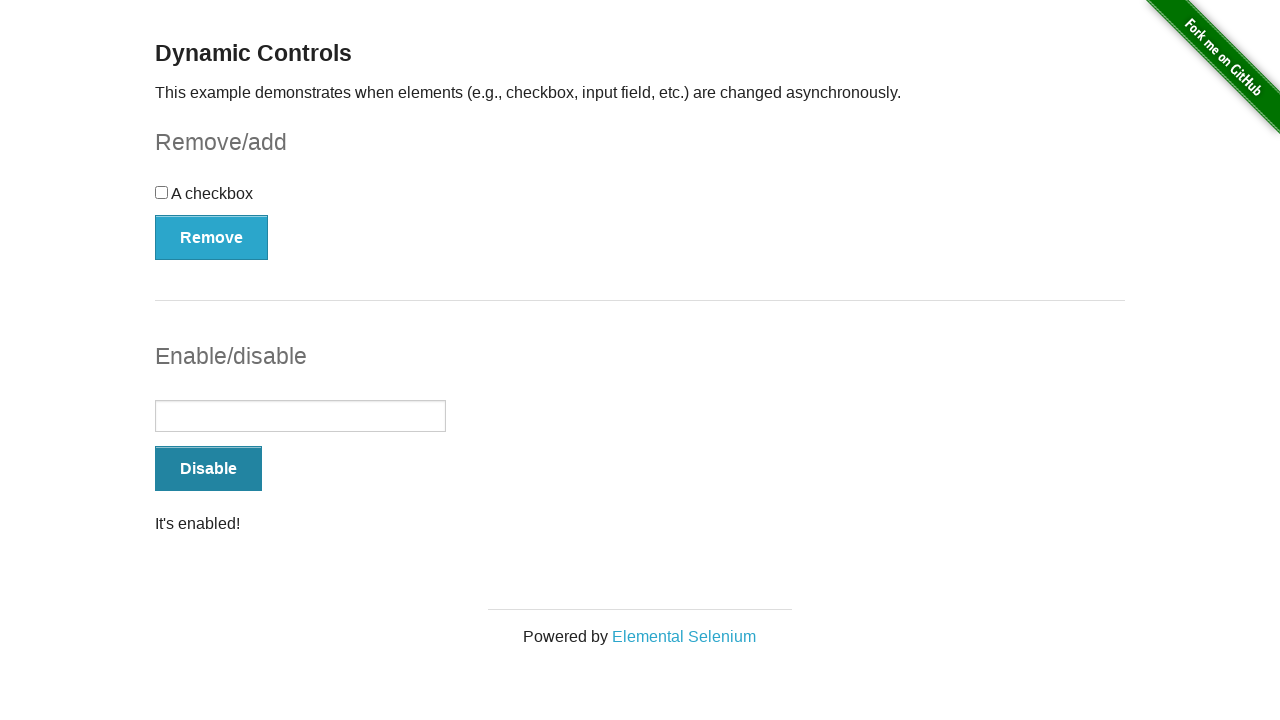

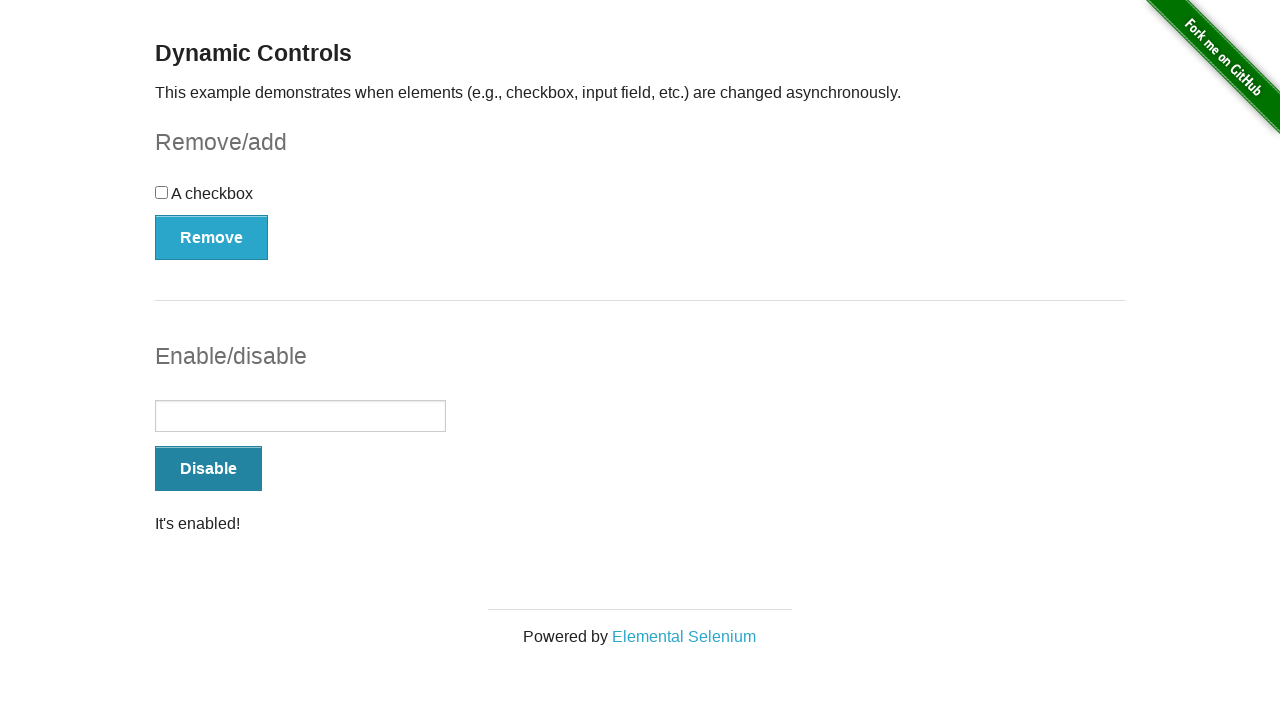